Tests iframe handling by switching into a frame, verifying an element is displayed, then switching back to main content and clicking a link

Starting URL: https://jqueryui.com/draggable/

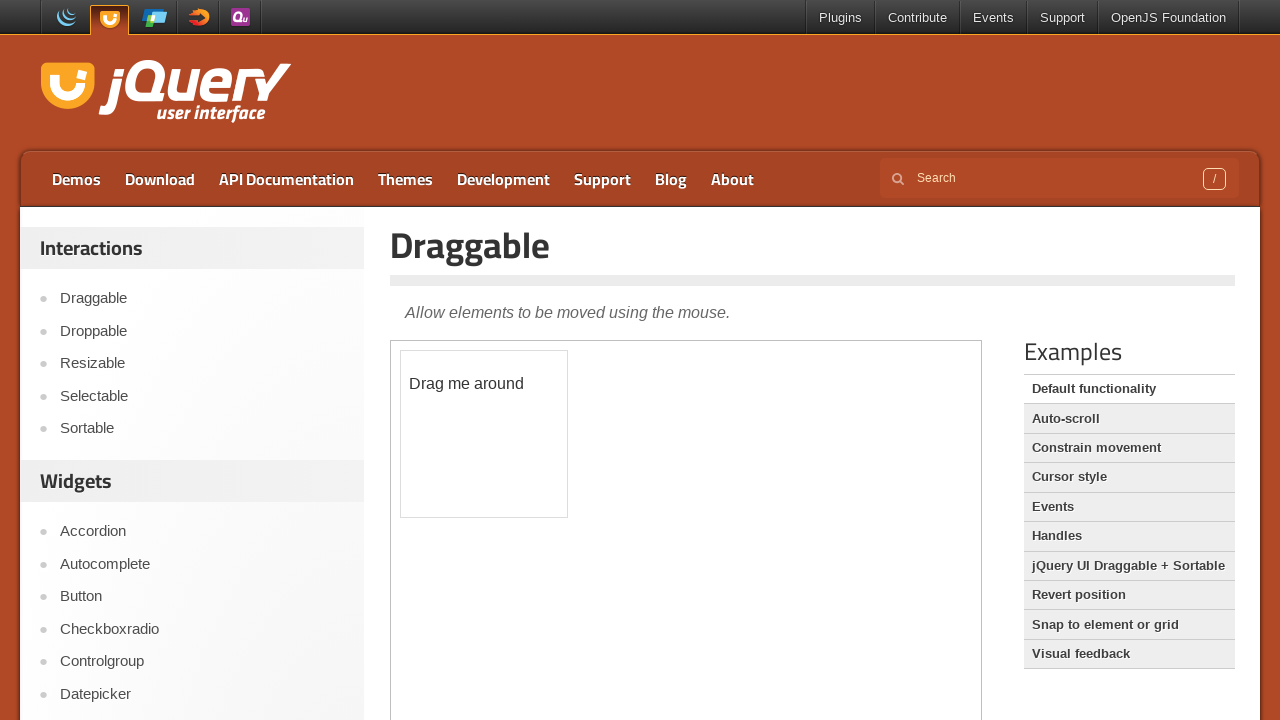

Located the demo-frame iframe
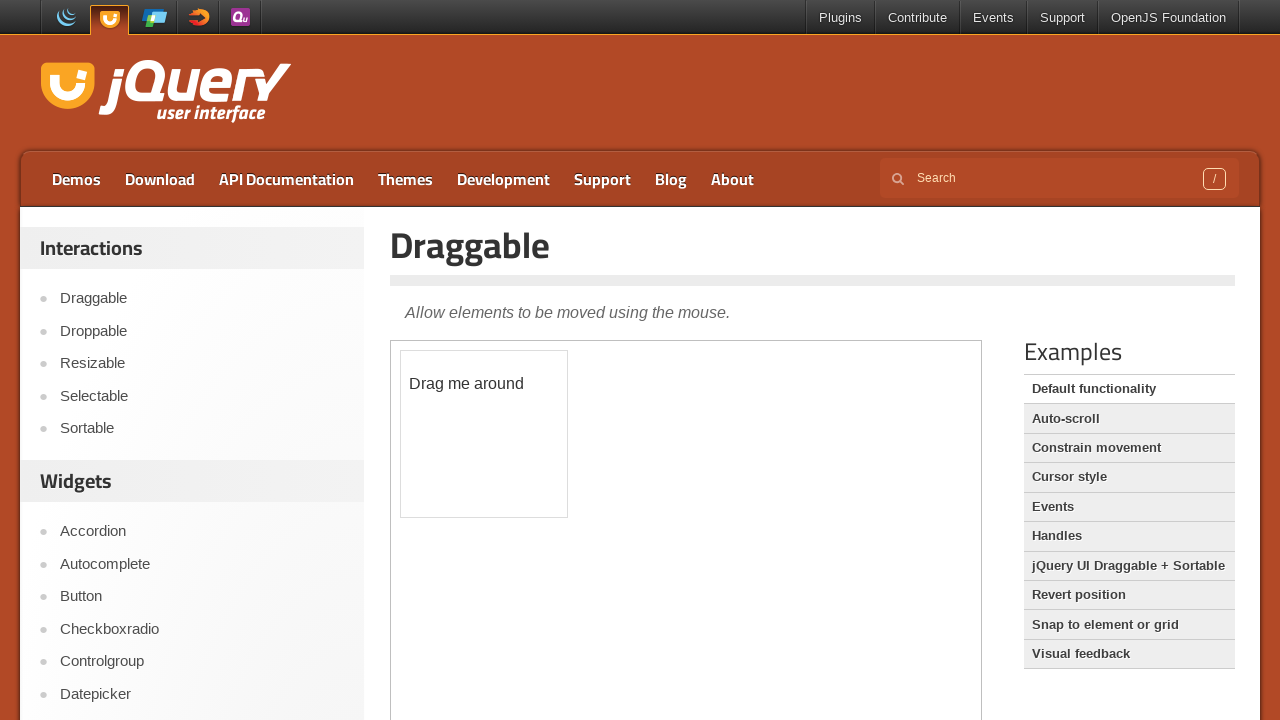

Verified draggable element is visible in iframe
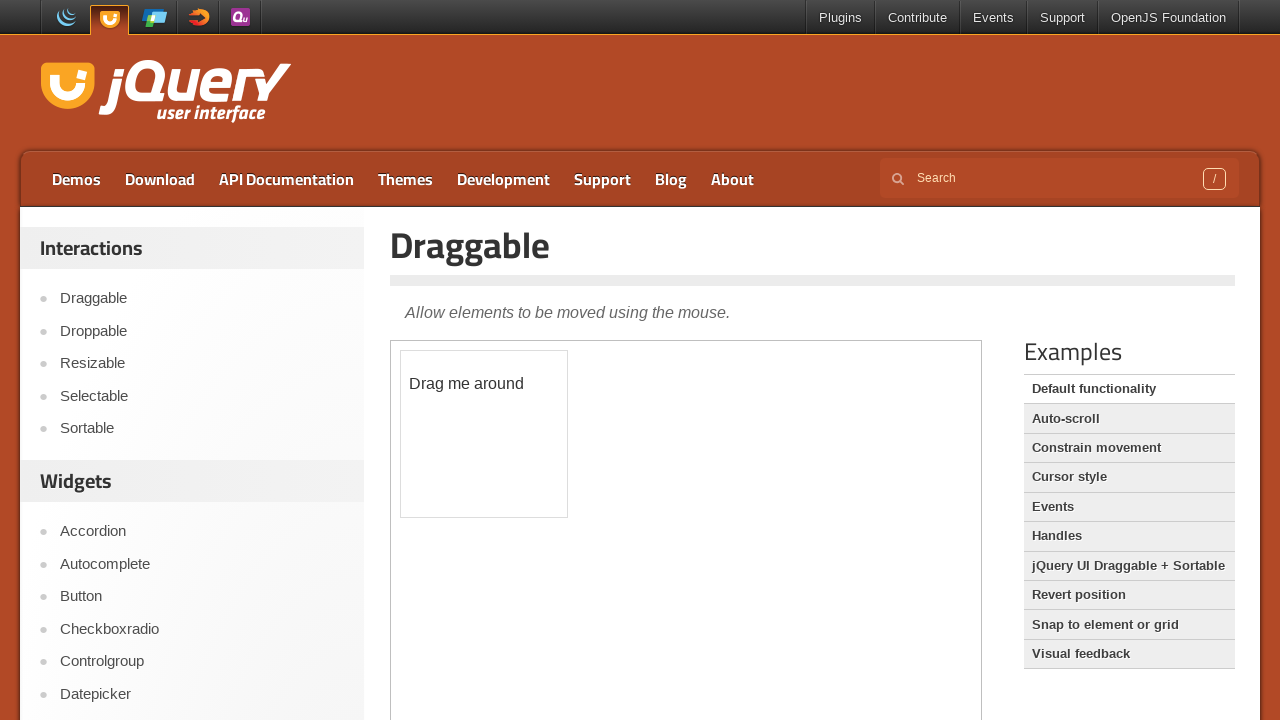

Clicked on droppable link in sidebar to navigate away from main content at (202, 331) on xpath=//aside[1]/ul/li[2]/a
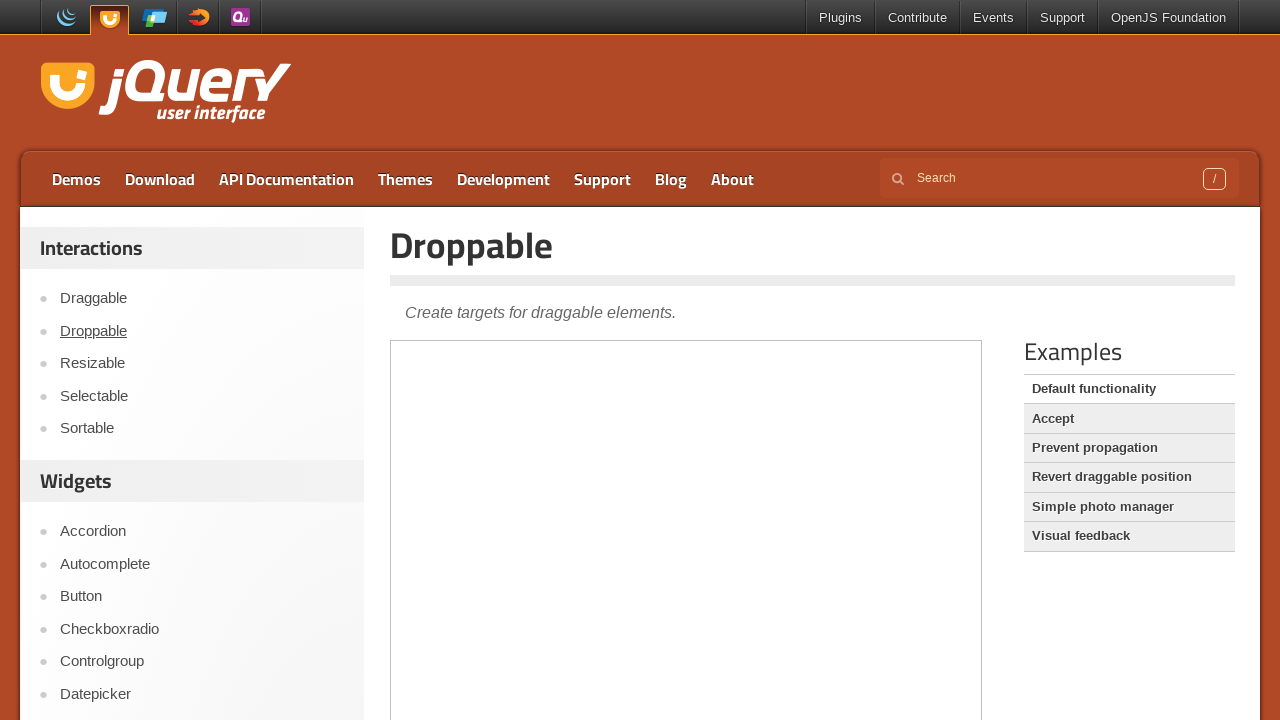

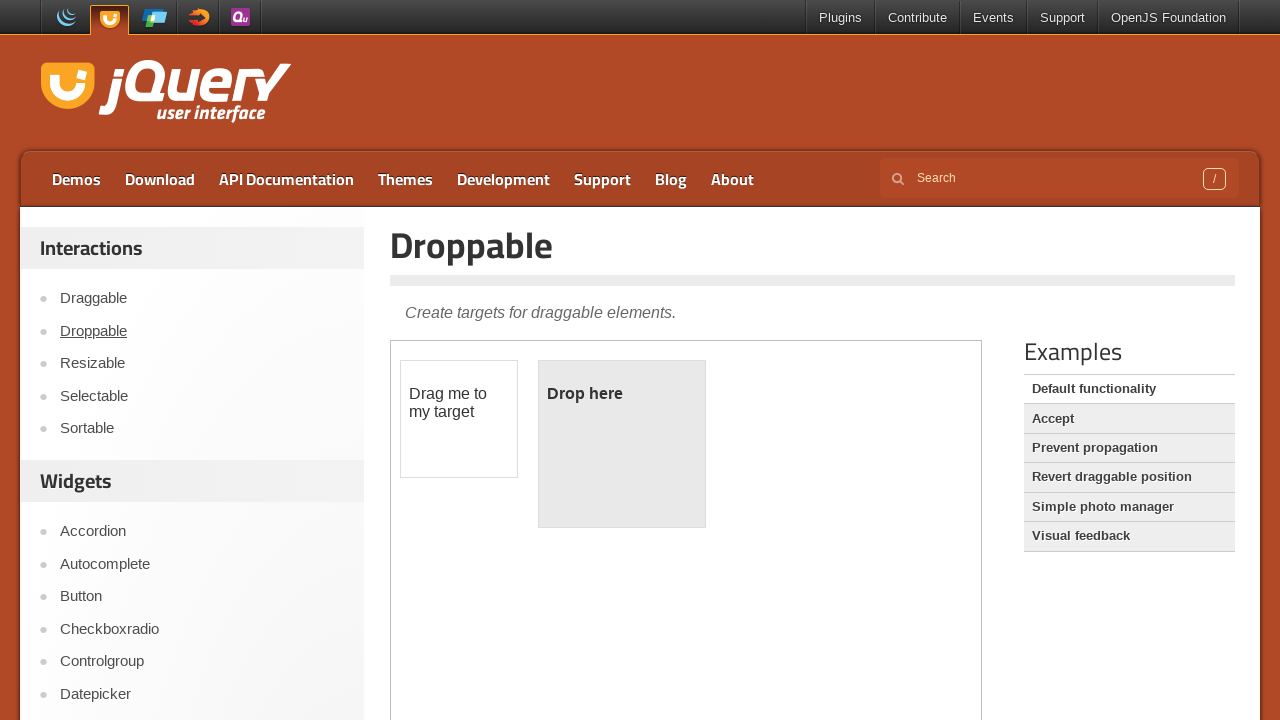